Tests the enabled/disabled state of UI elements on a travel booking page by clicking the round trip radio button and verifying the return date field becomes enabled

Starting URL: https://rahulshettyacademy.com/dropdownsPractise/

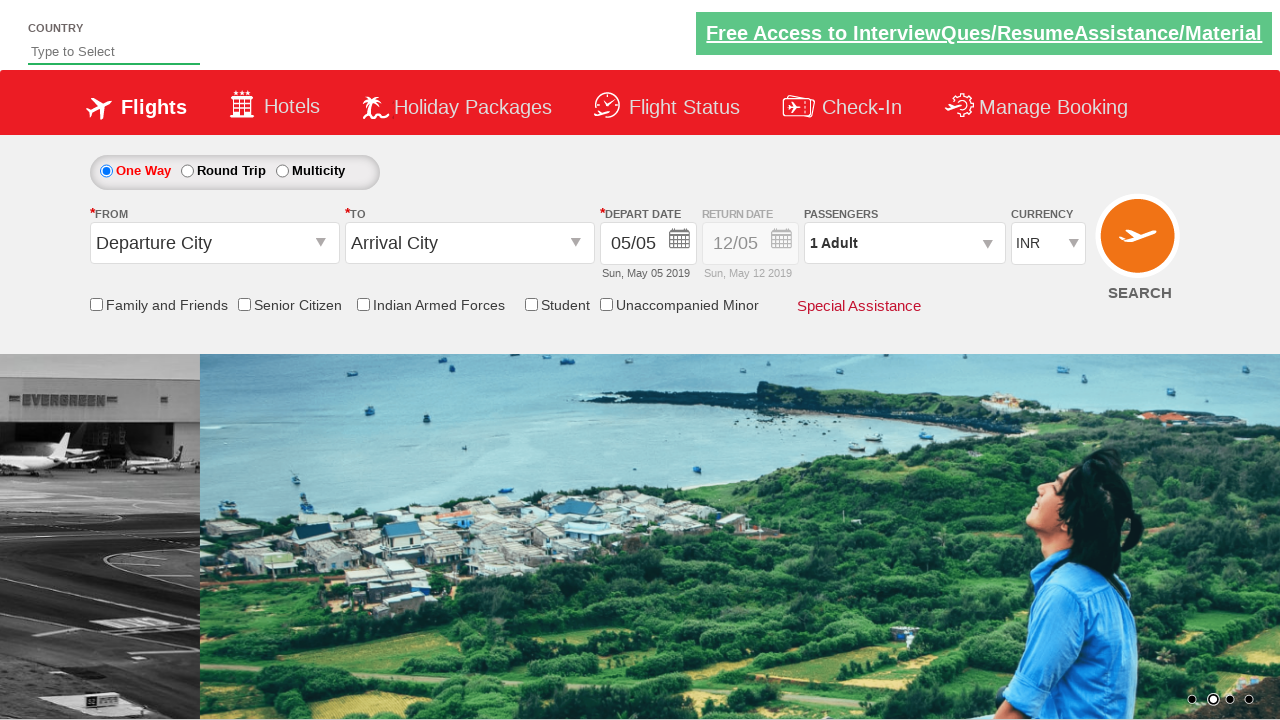

Retrieved initial style attribute of return date field
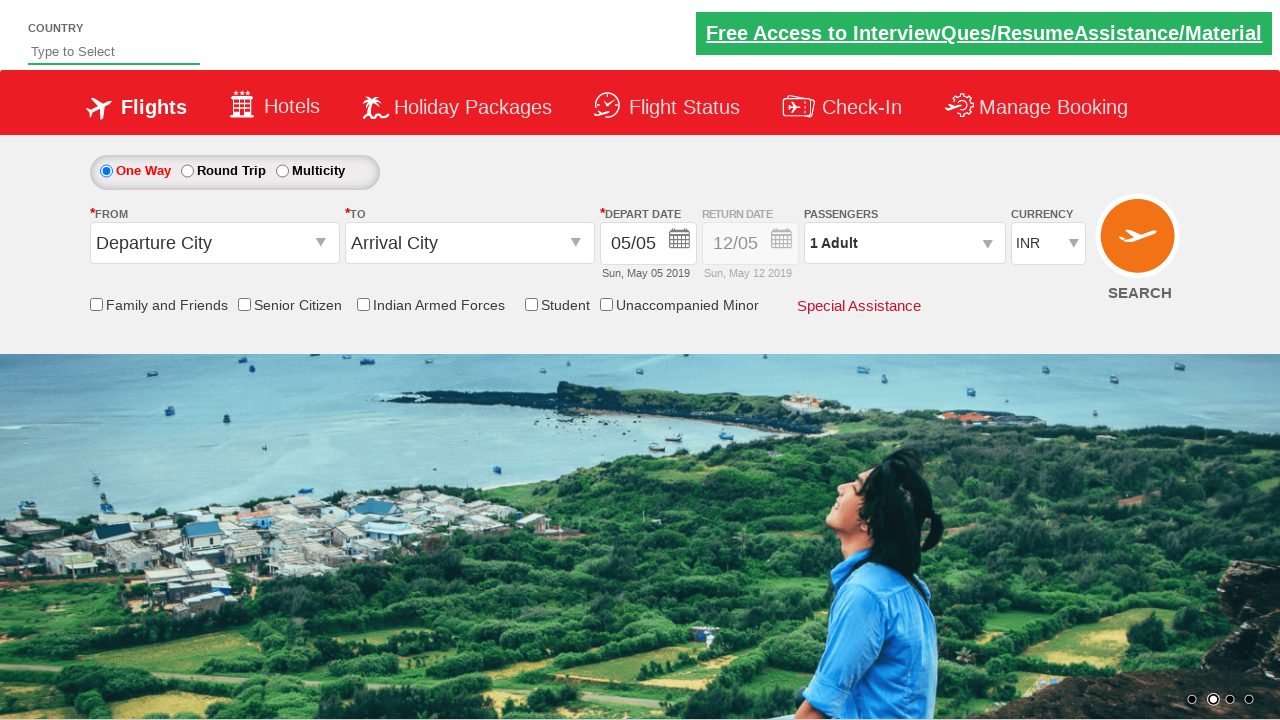

Clicked Round Trip radio button at (187, 171) on #ctl00_mainContent_rbtnl_Trip_1
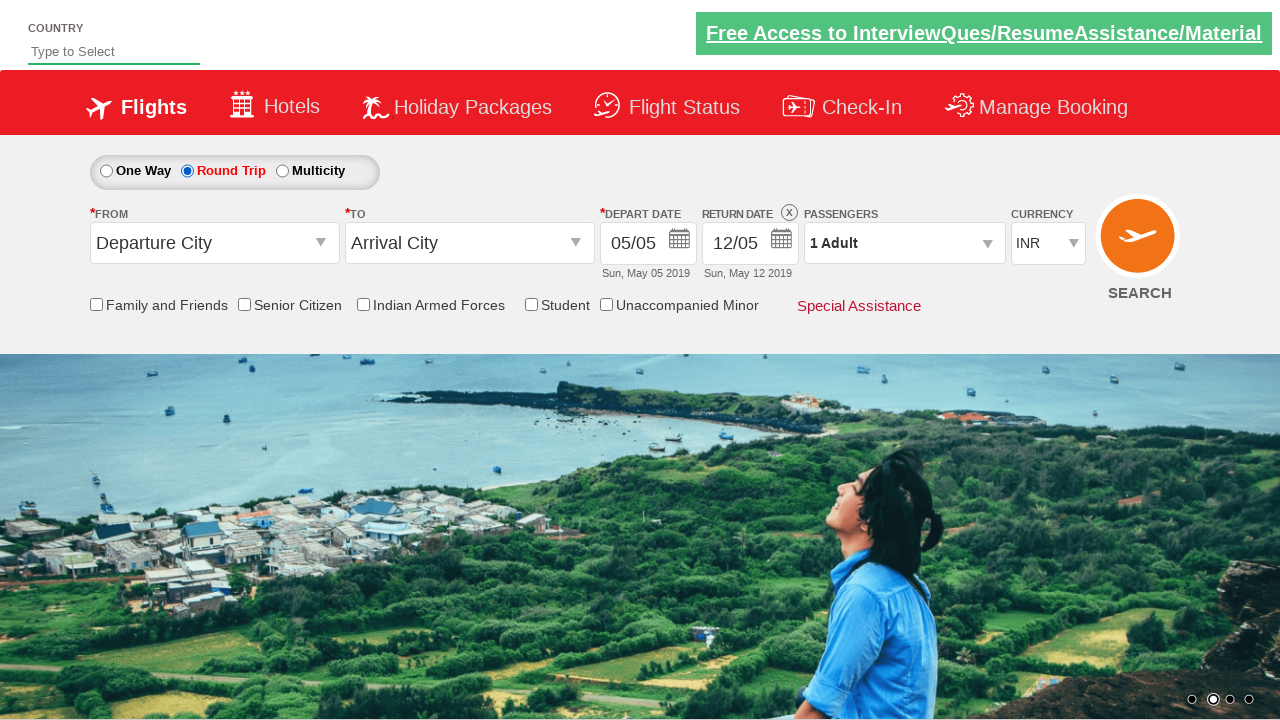

Retrieved updated style attribute of return date field after clicking Round Trip
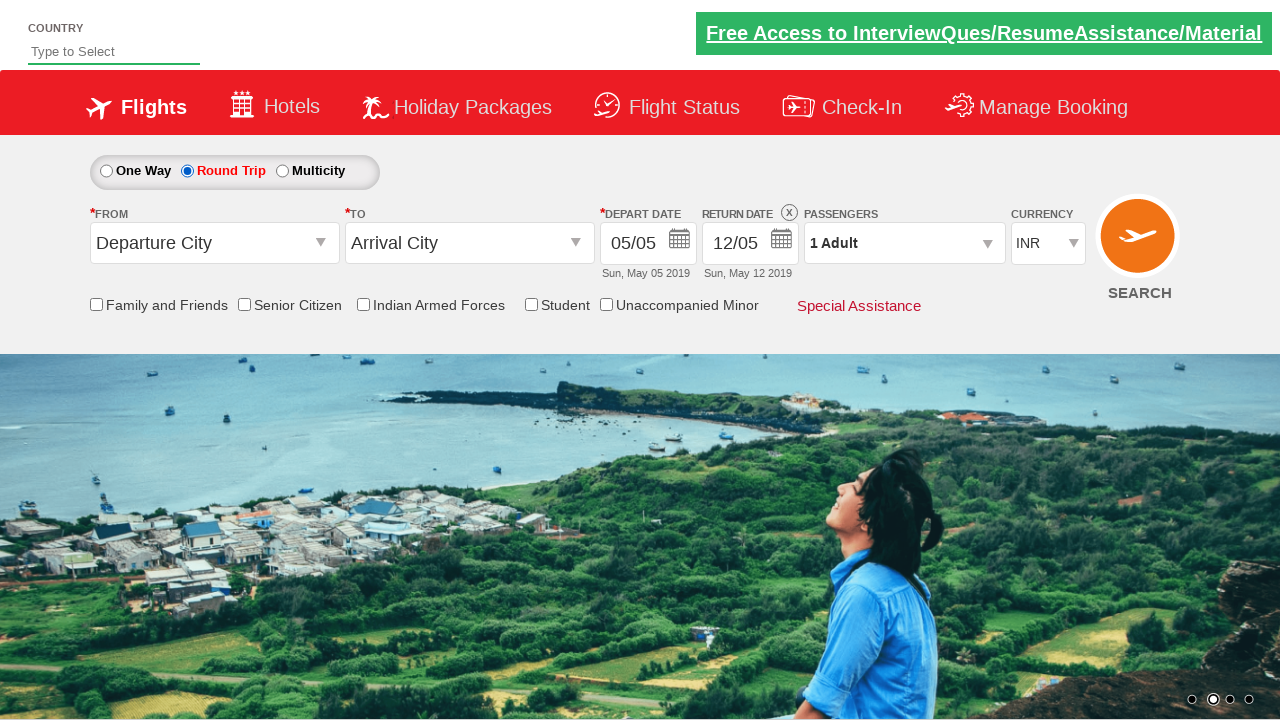

Verified return date field is enabled (opacity: 1)
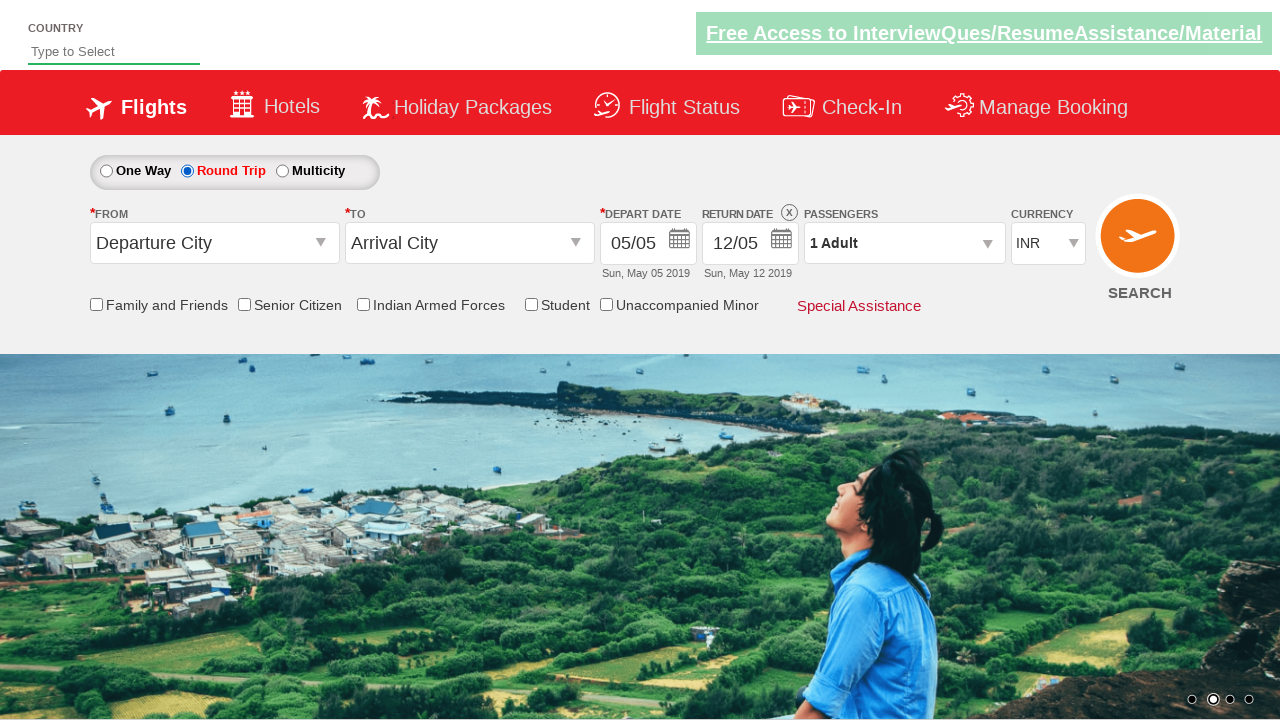

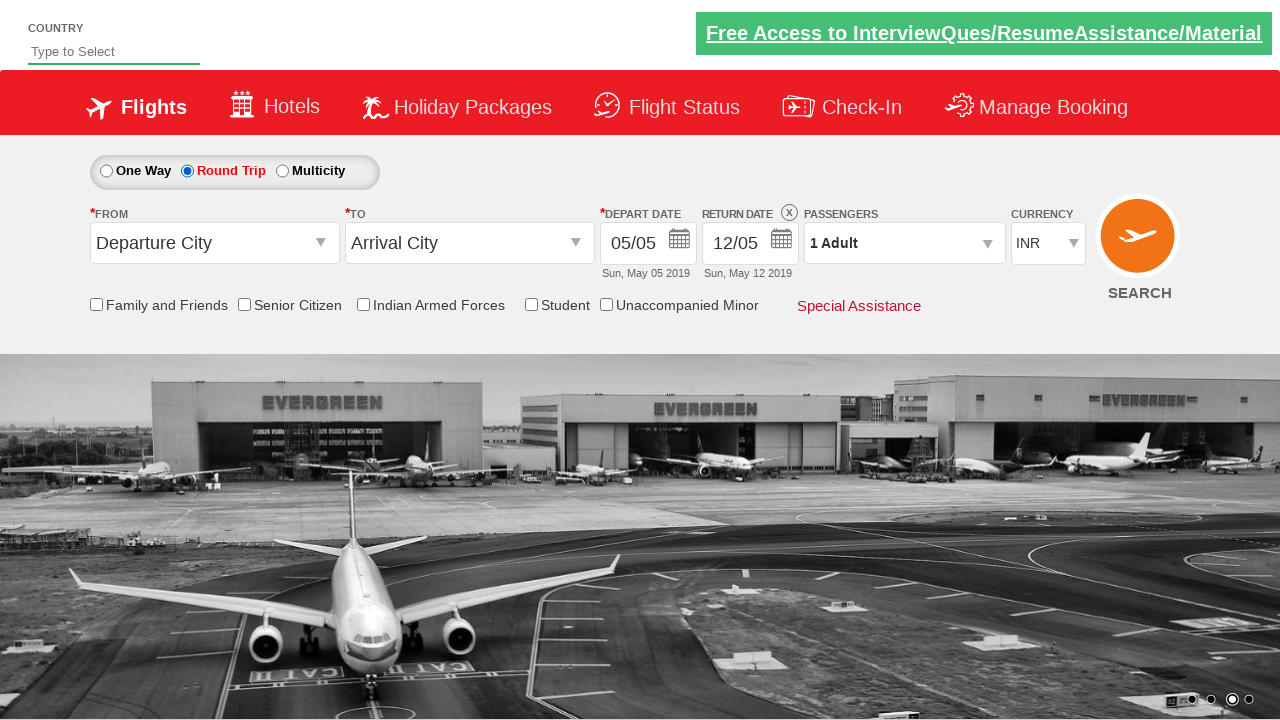